Tests number input field by entering a value and verifying the arrow down key decrements the value

Starting URL: http://the-internet.herokuapp.com/inputs

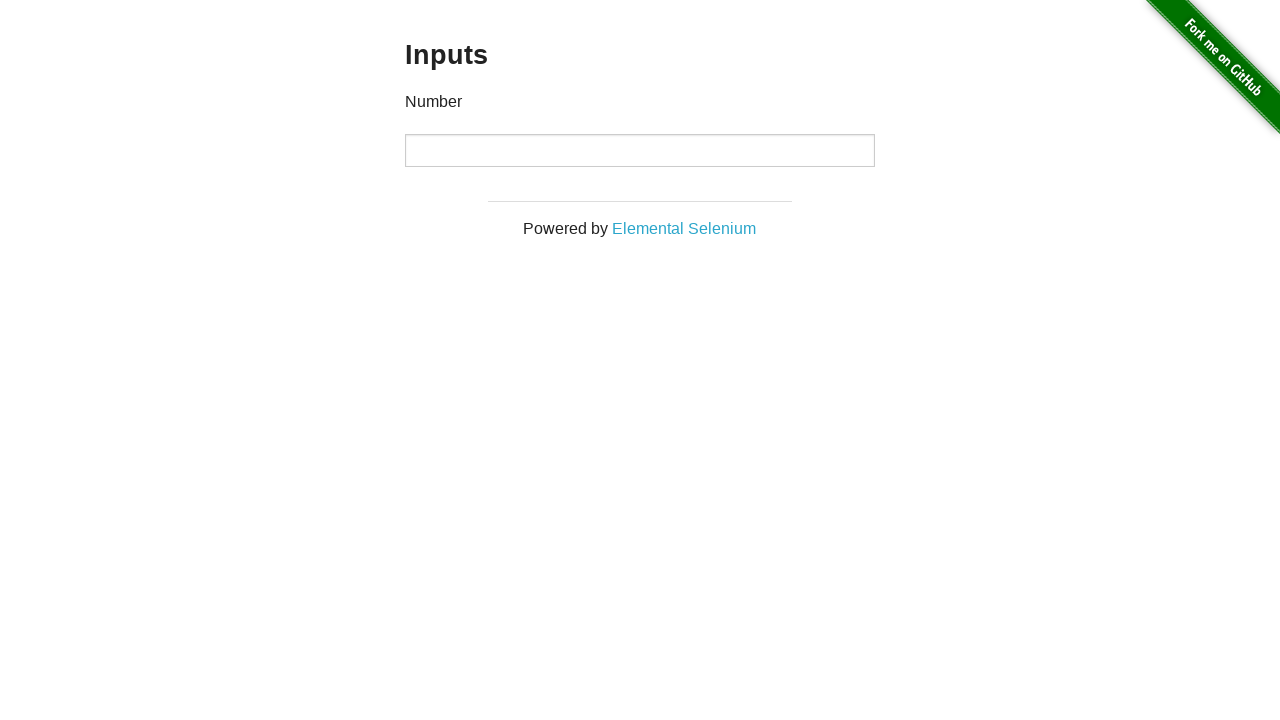

Located number input field and filled with value '91' on input
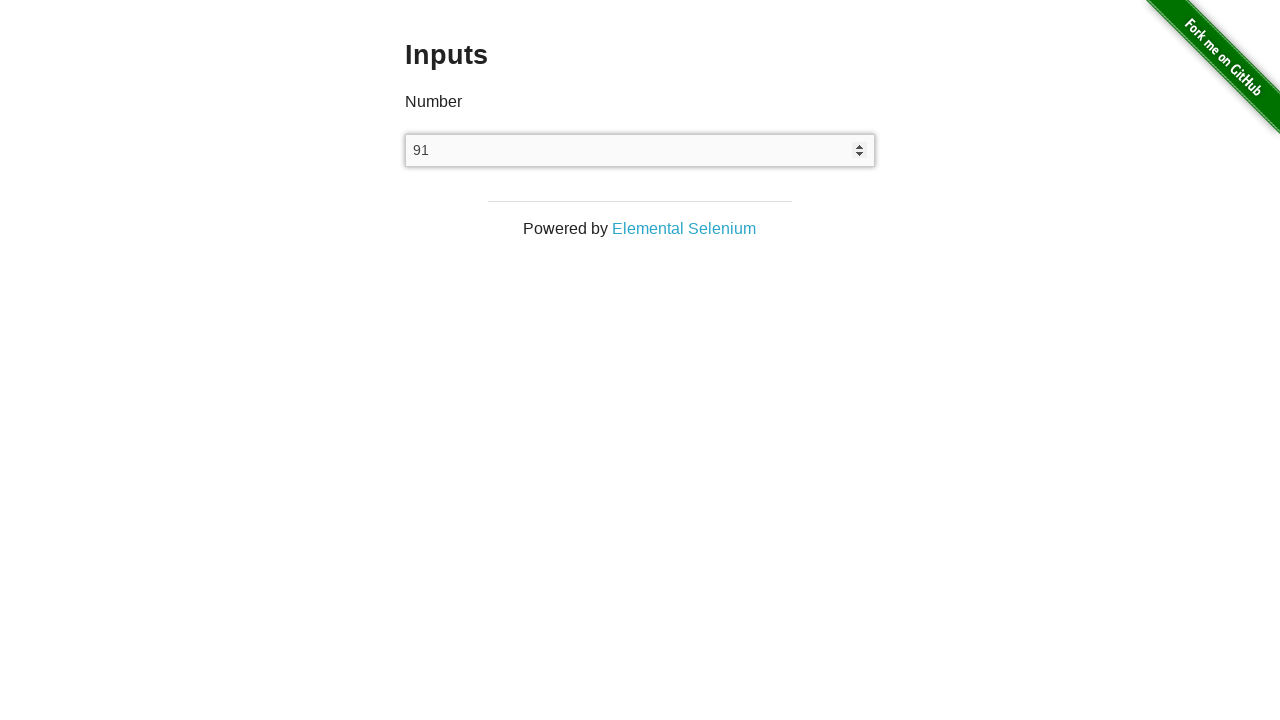

Pressed ArrowDown key to decrement the value on input
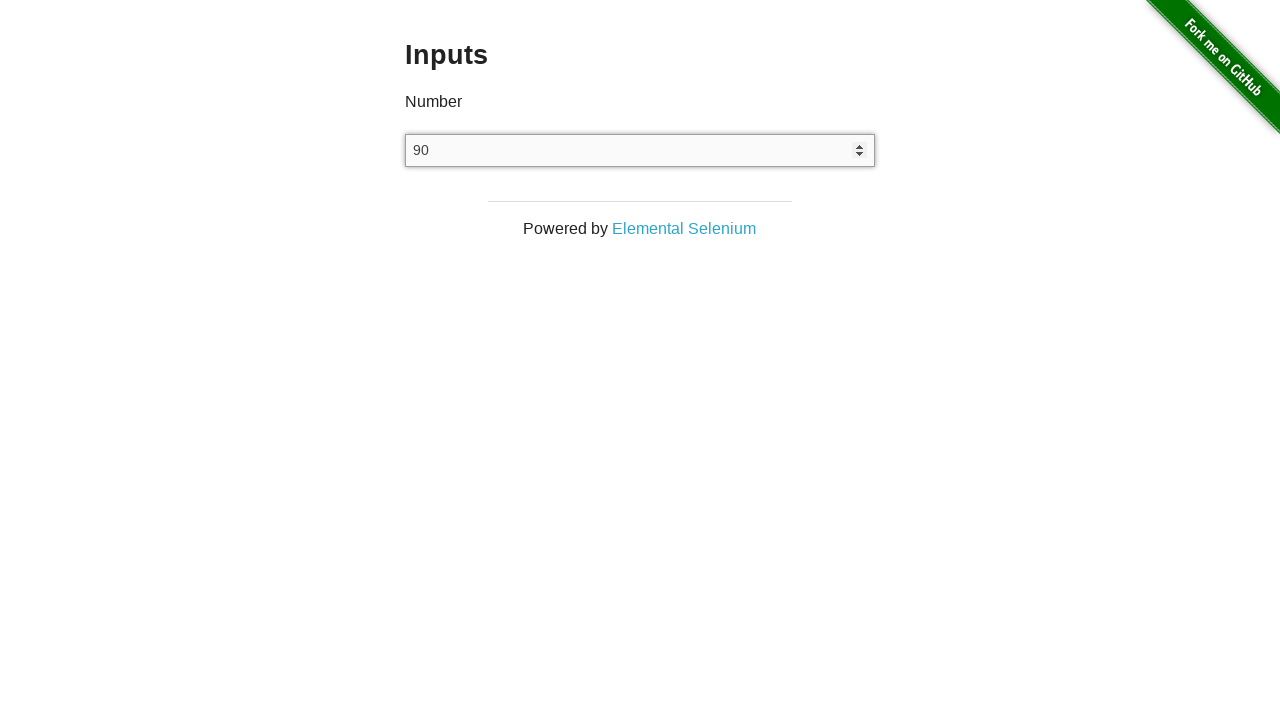

Verified that ArrowDown key decremented value from 91 to 90
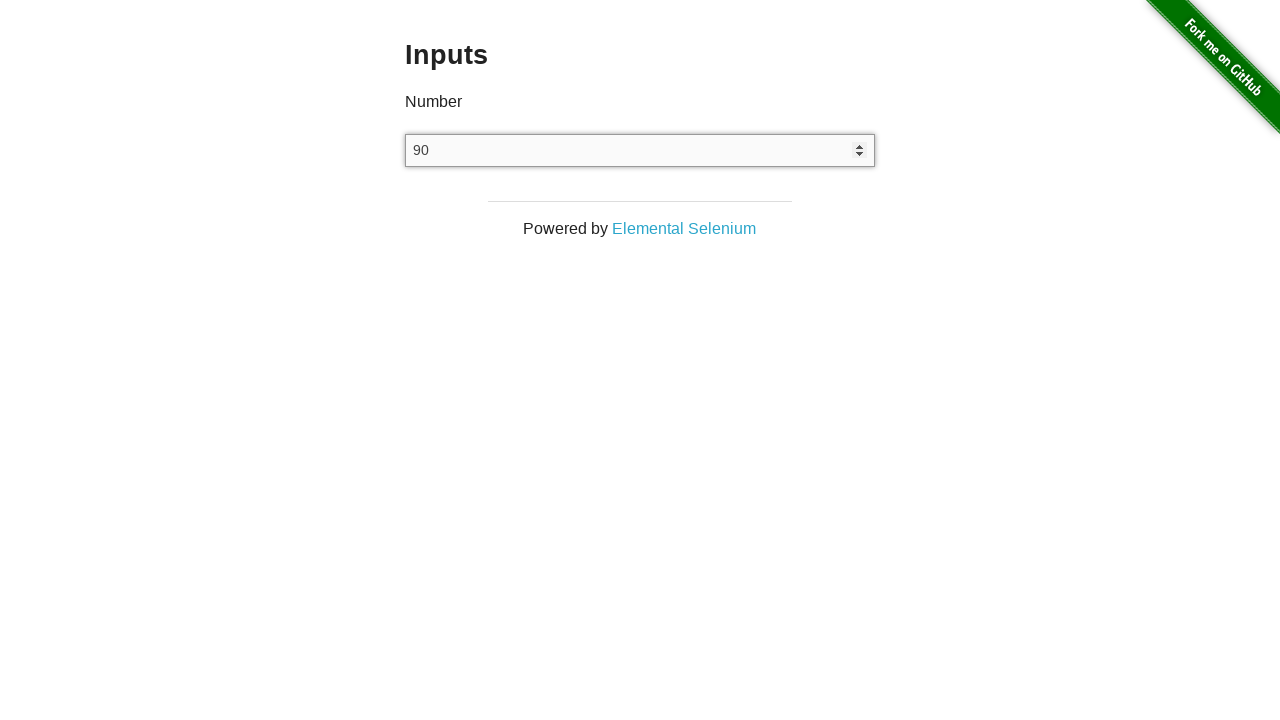

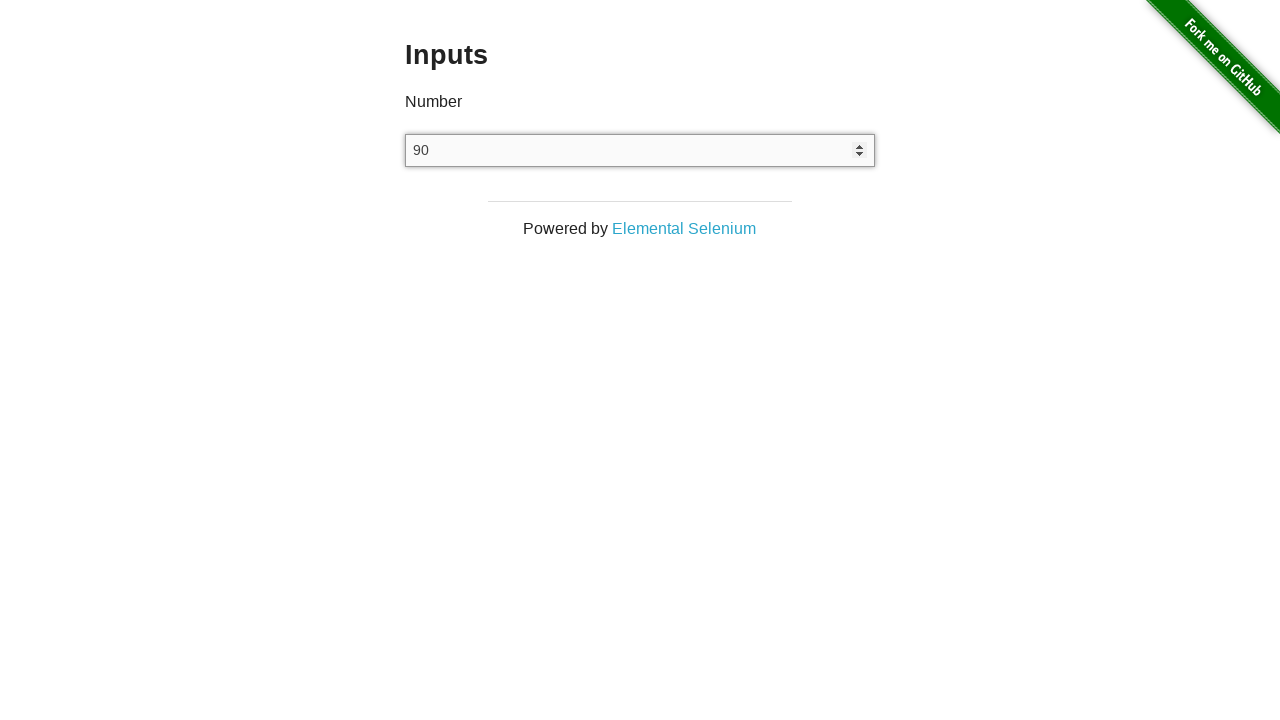